Tests user profile links by hovering over avatars, clicking profile links, verifying the "Not Found" page, and navigating back

Starting URL: https://the-internet.herokuapp.com/hovers

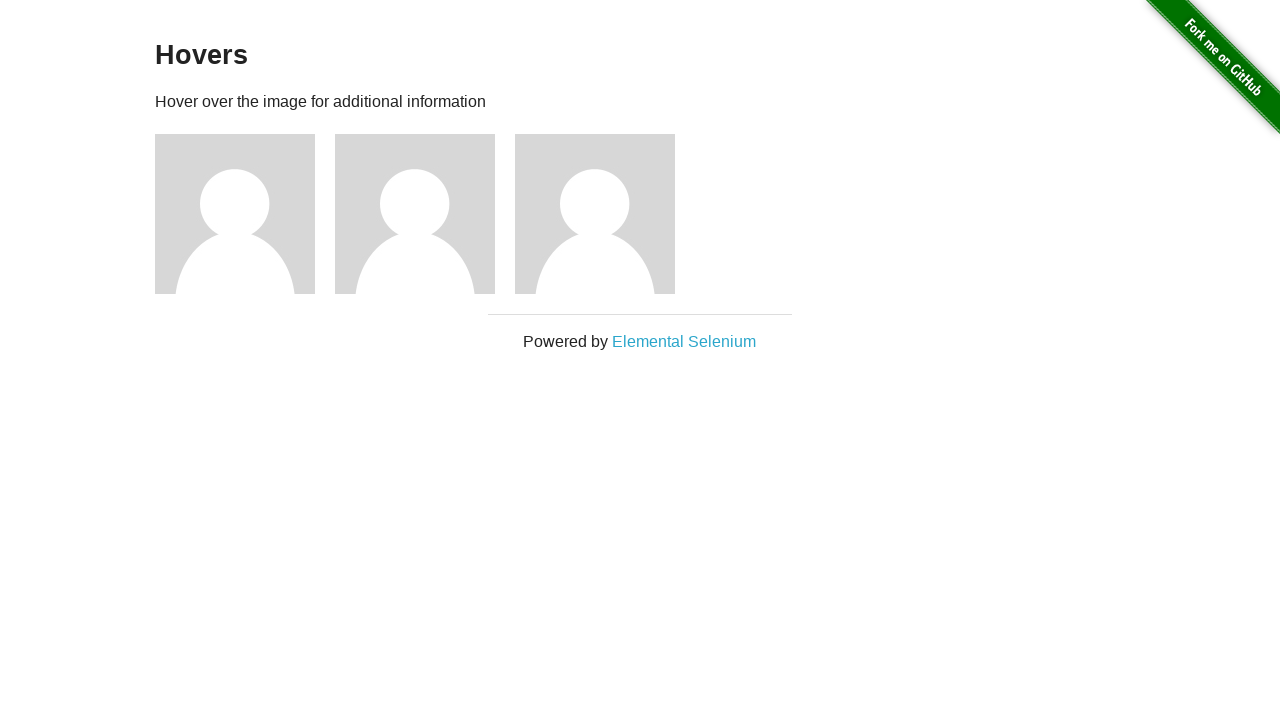

Navigated to hovers page
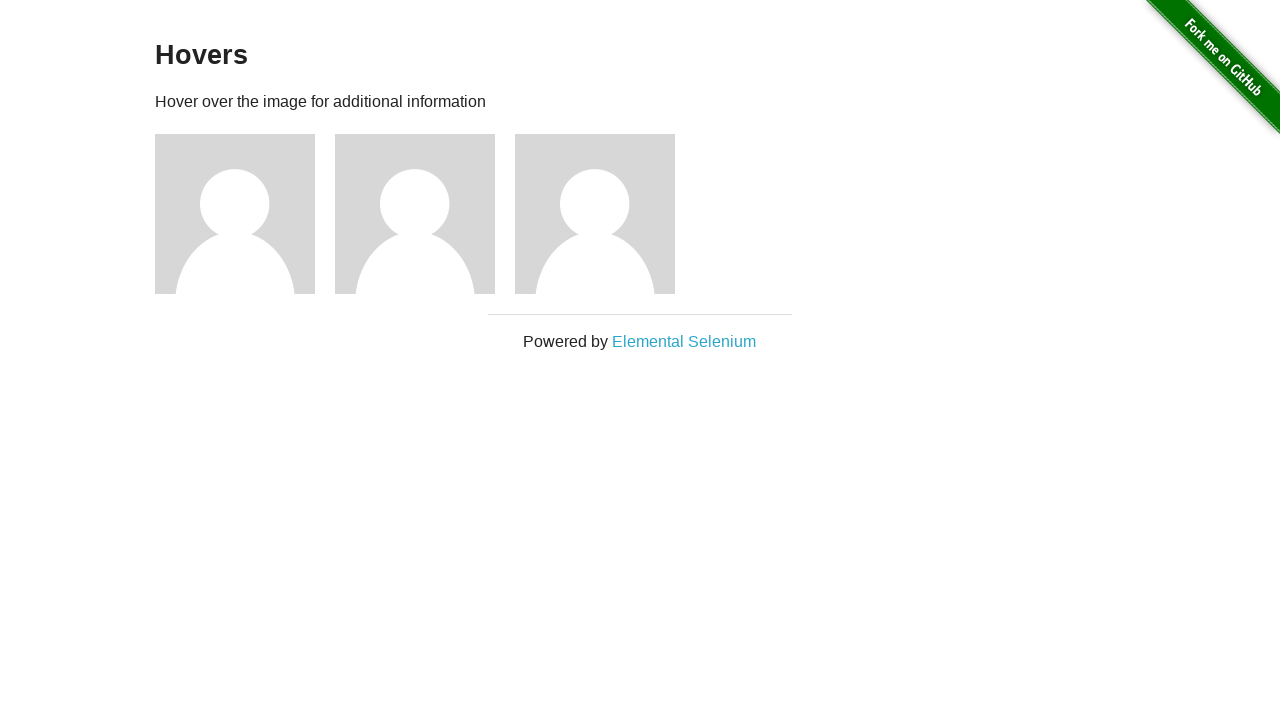

Located all user avatar elements
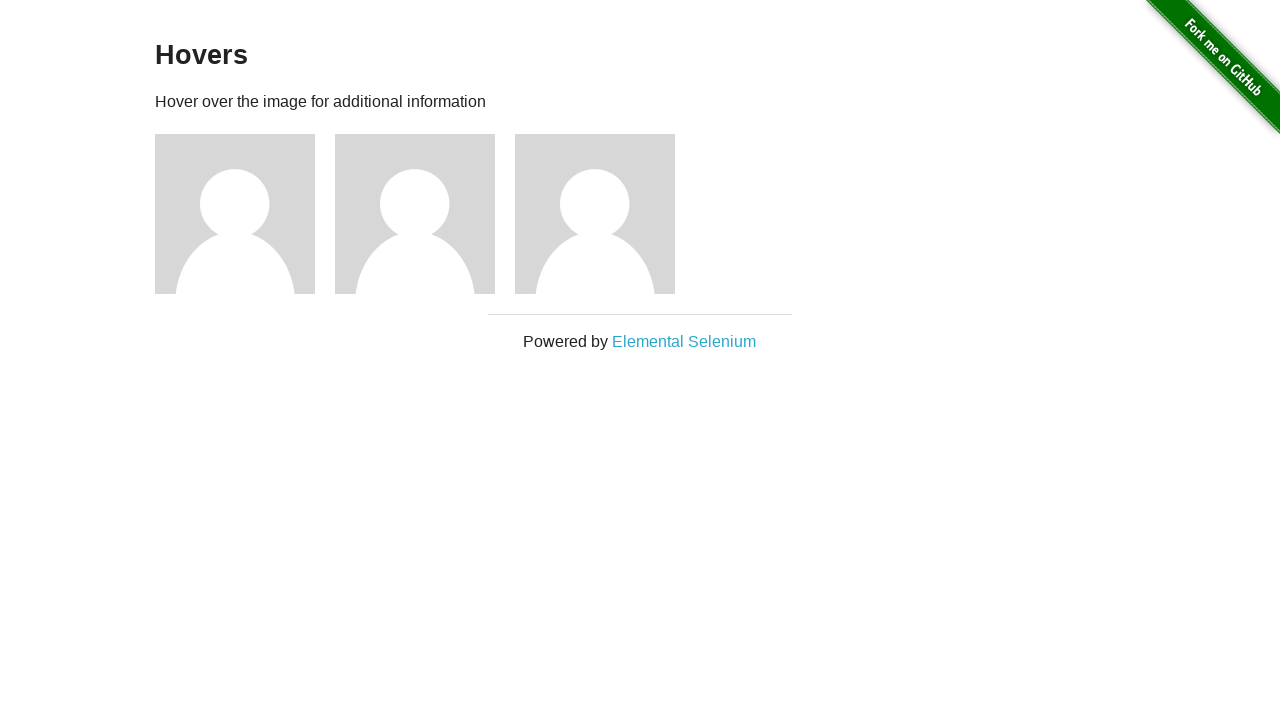

Hovered over avatar 1 at (235, 214) on img[alt='User Avatar'] >> nth=0
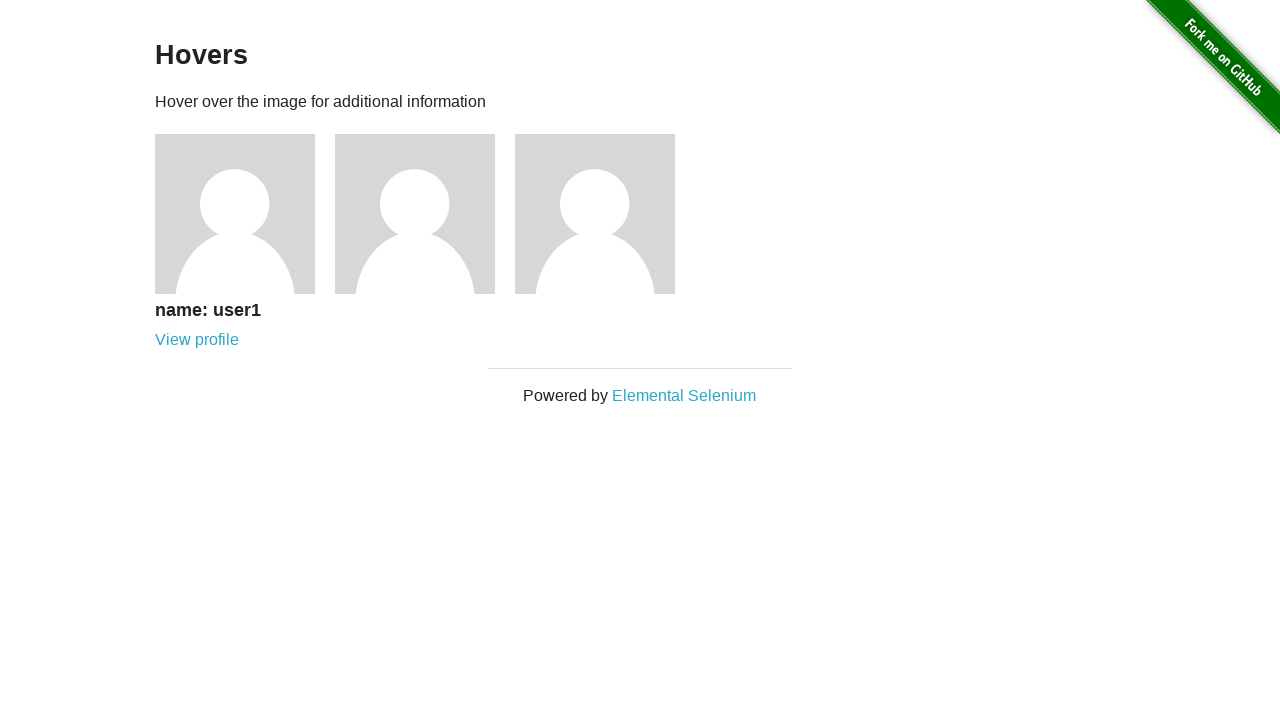

Clicked profile link for user 1 at (197, 340) on (//div[@class='figcaption']/a)[1]
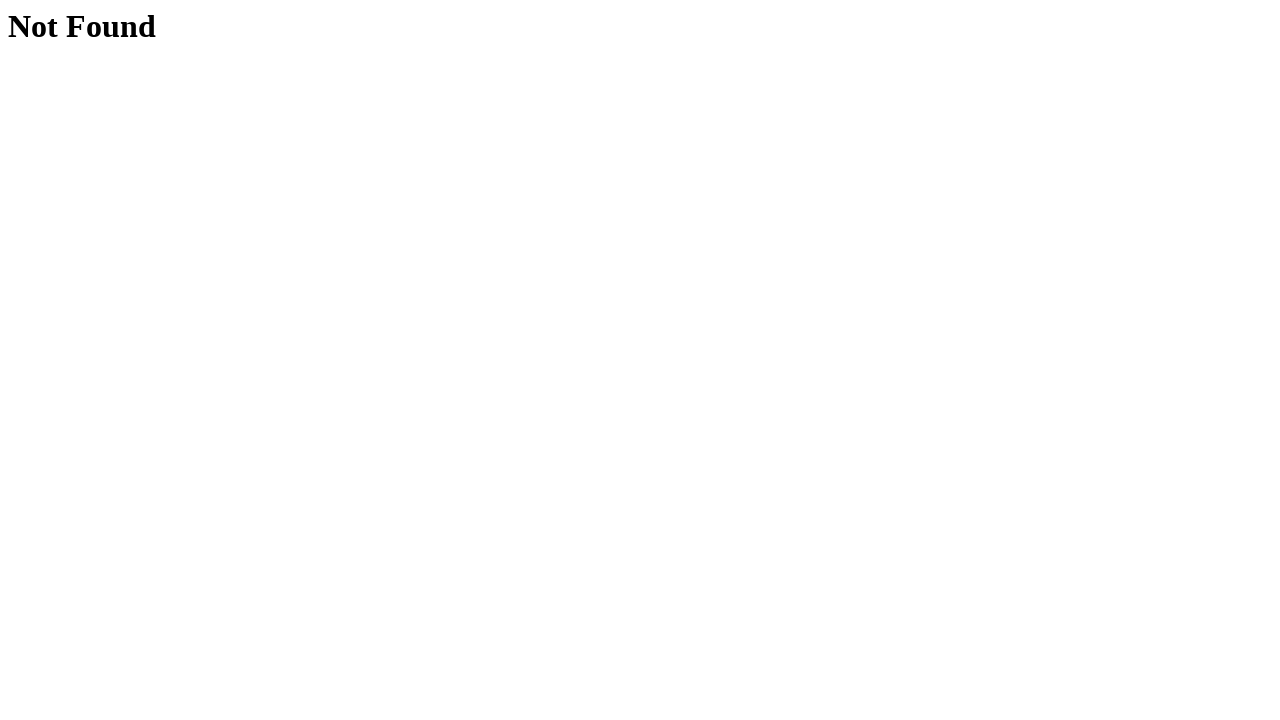

Retrieved page heading text: 'Not Found'
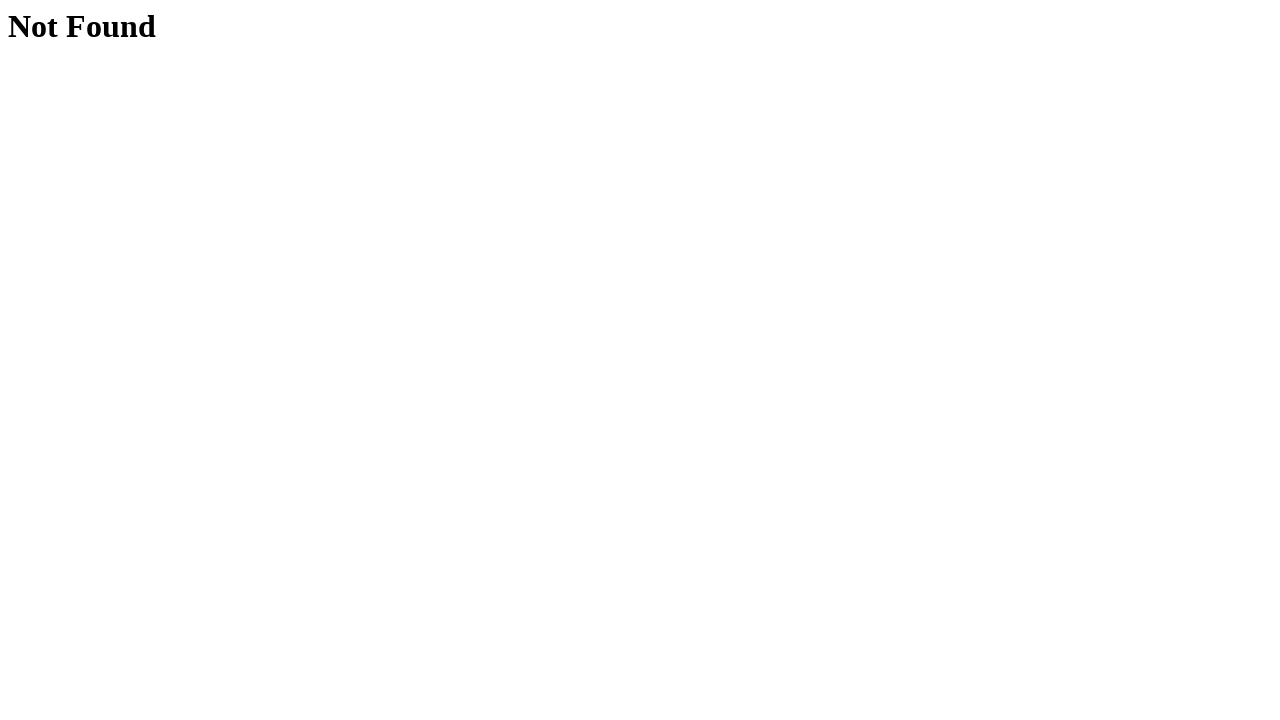

Verified 'Not Found' message is displayed for user 1
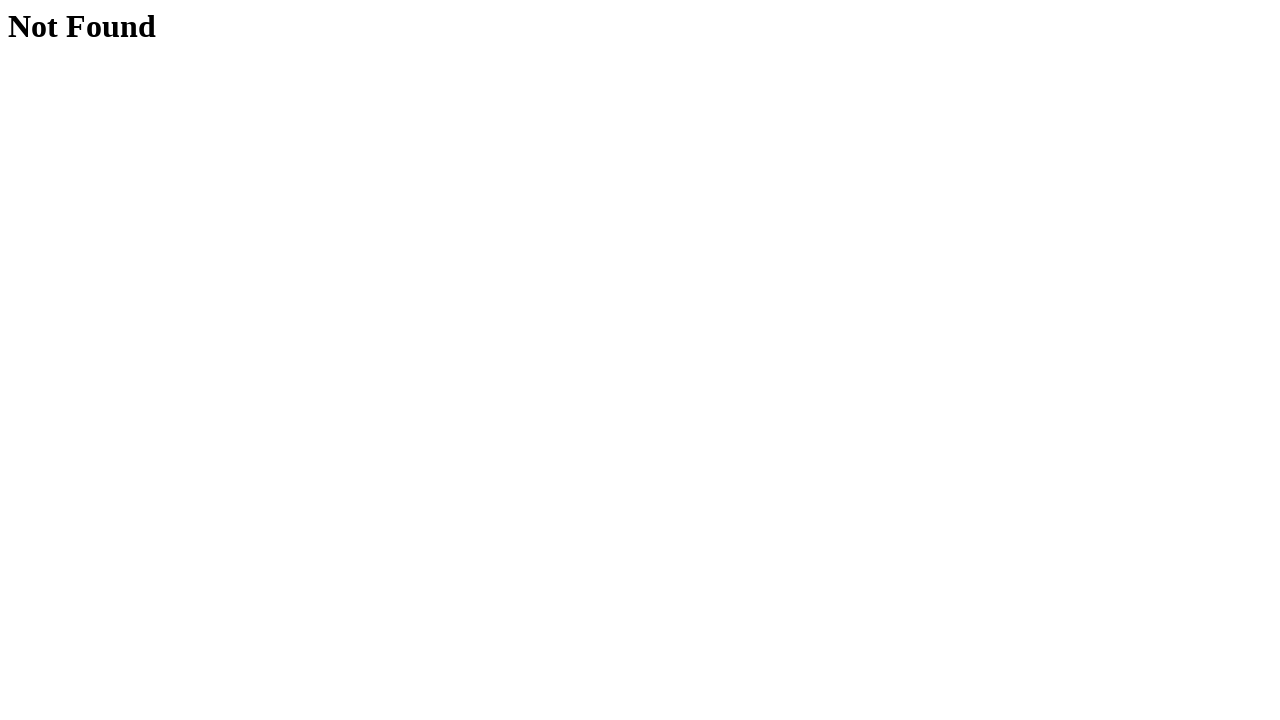

Navigated back to hovers page after checking user 1
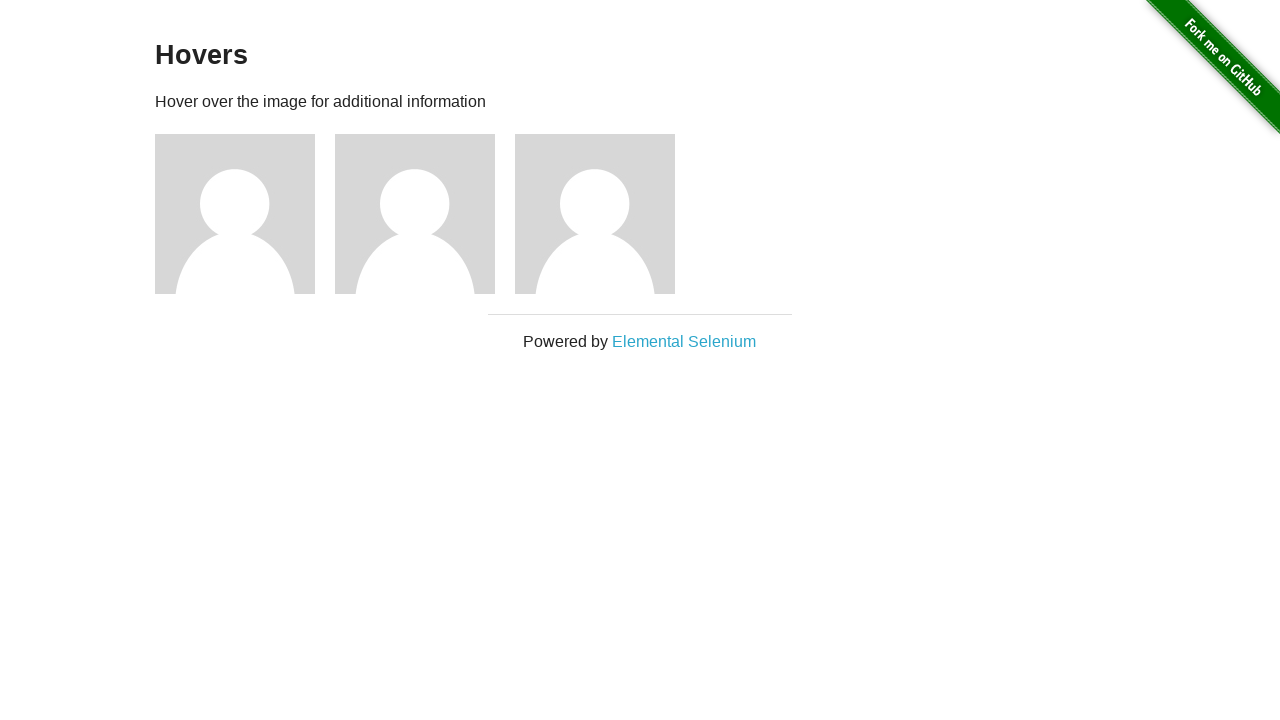

Hovered over avatar 2 at (415, 214) on img[alt='User Avatar'] >> nth=1
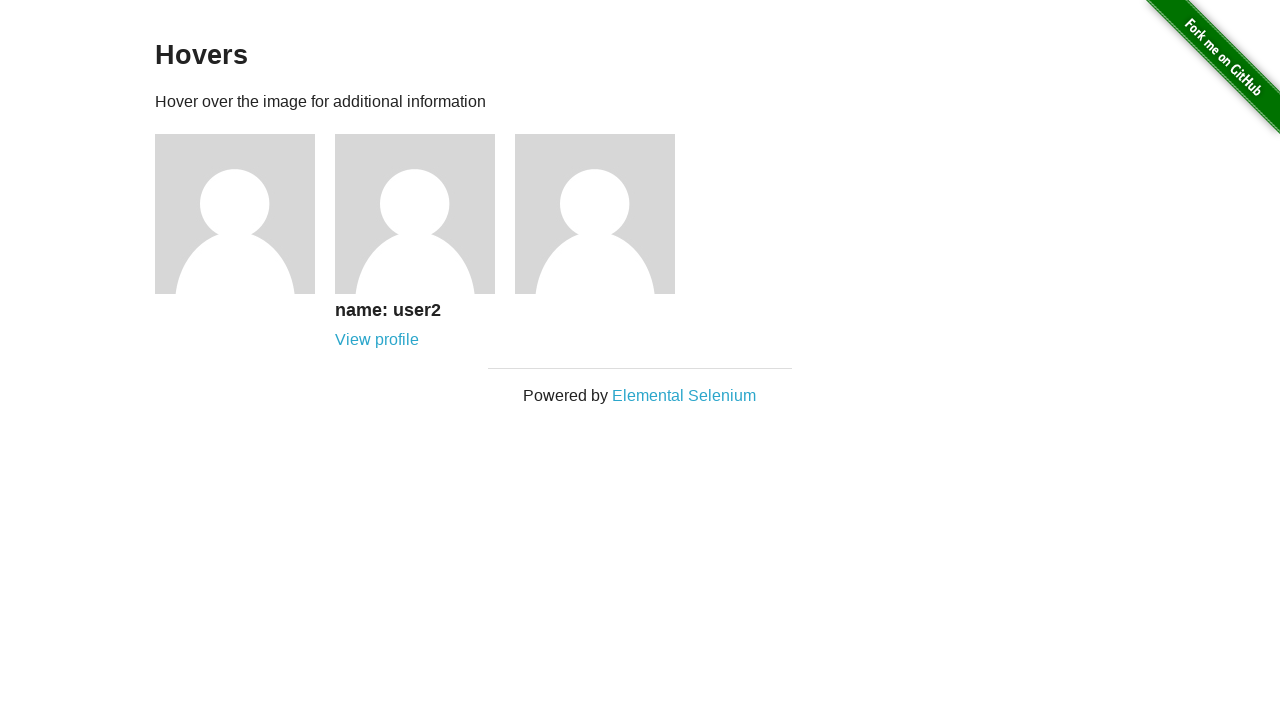

Clicked profile link for user 2 at (377, 340) on (//div[@class='figcaption']/a)[2]
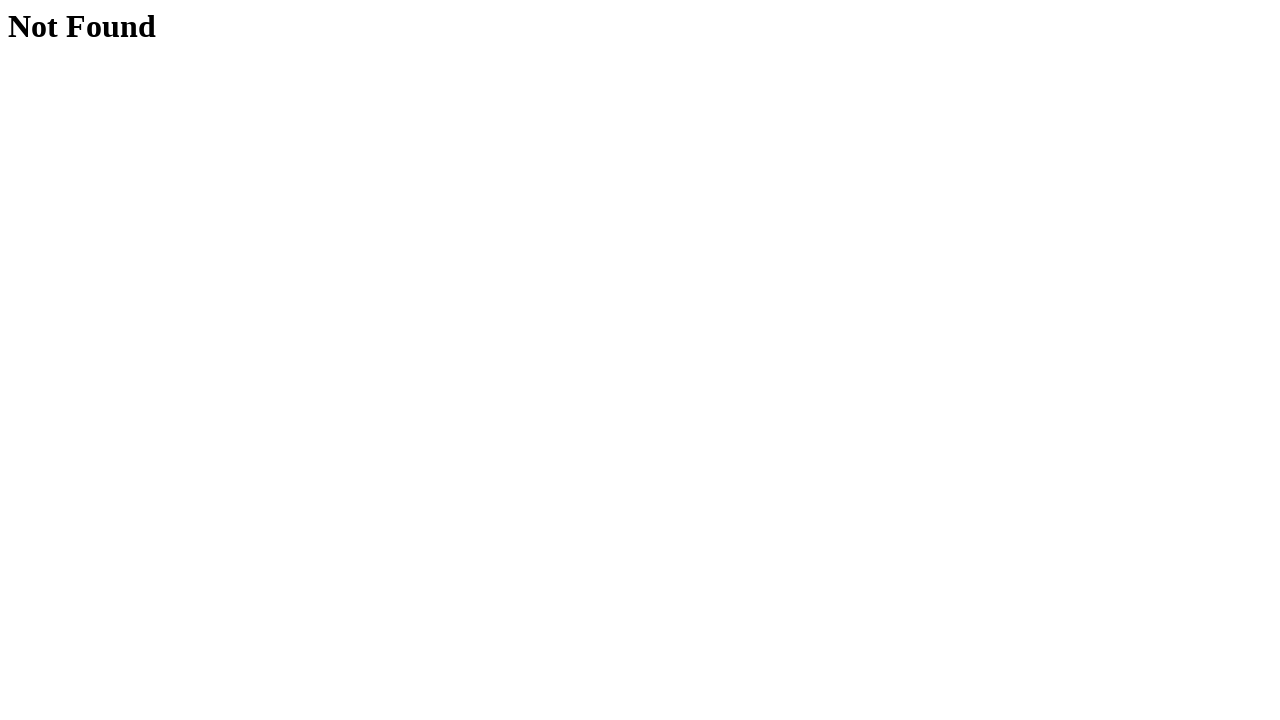

Retrieved page heading text: 'Not Found'
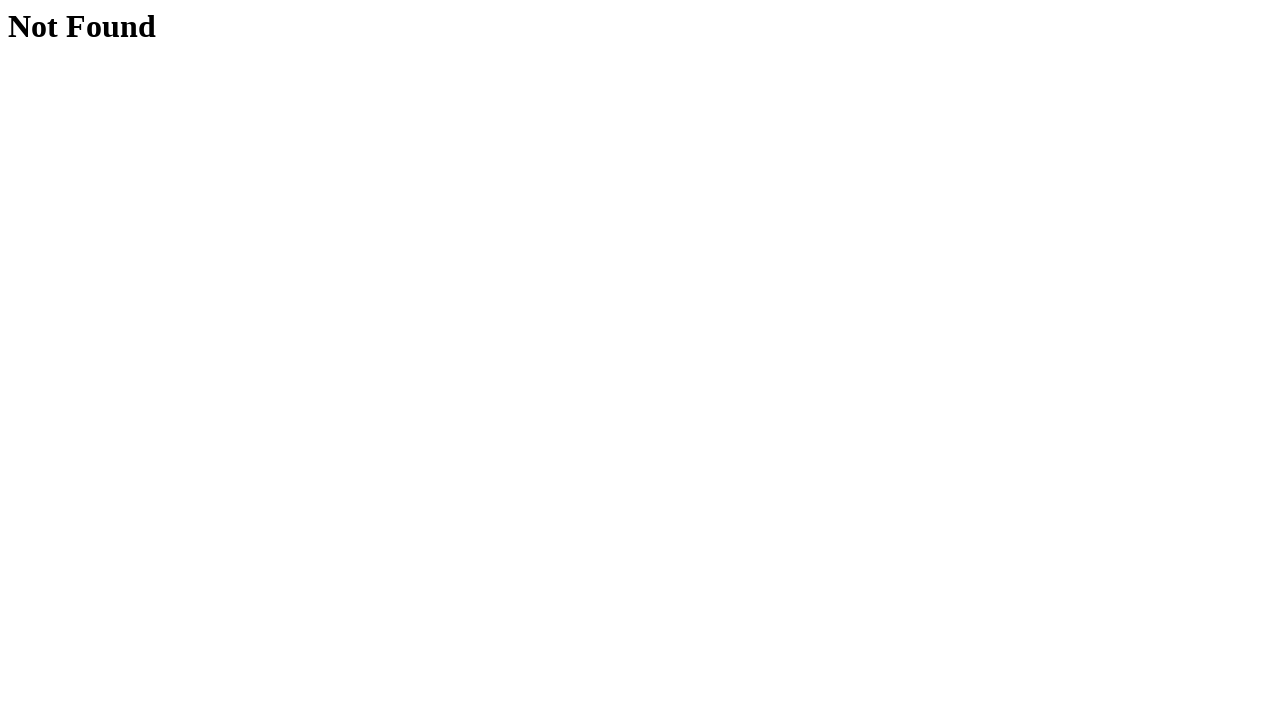

Verified 'Not Found' message is displayed for user 2
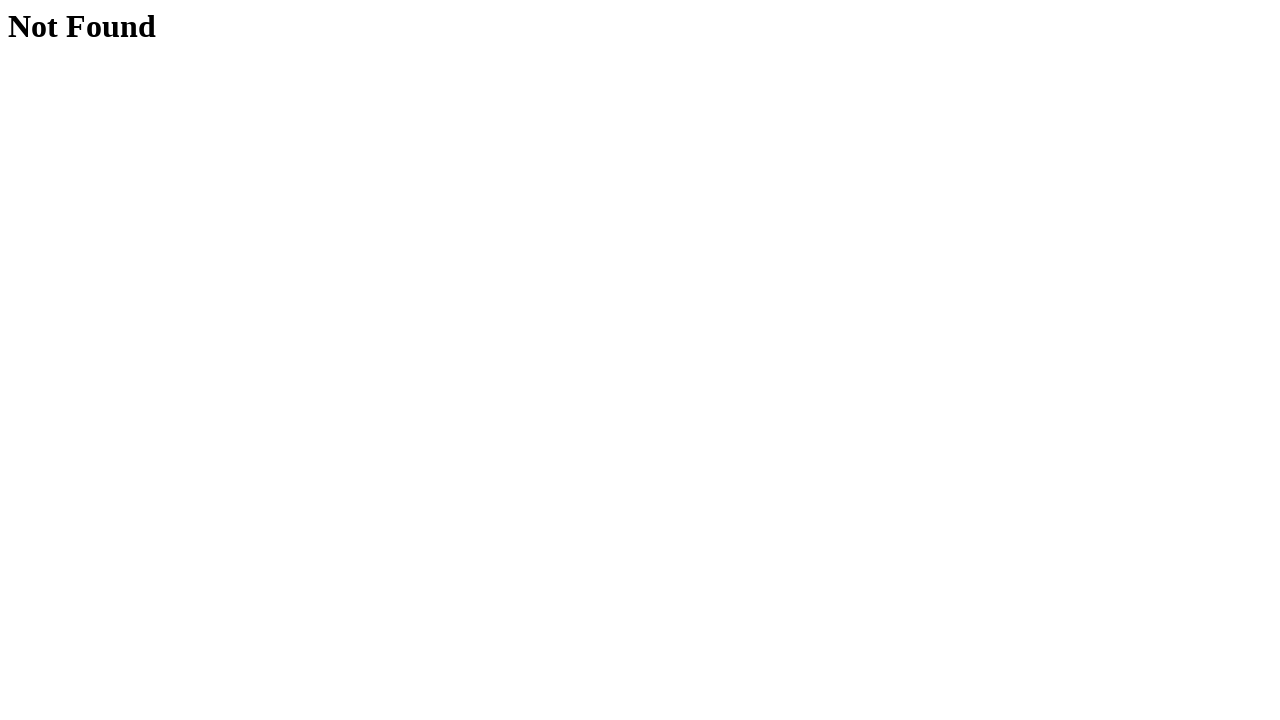

Navigated back to hovers page after checking user 2
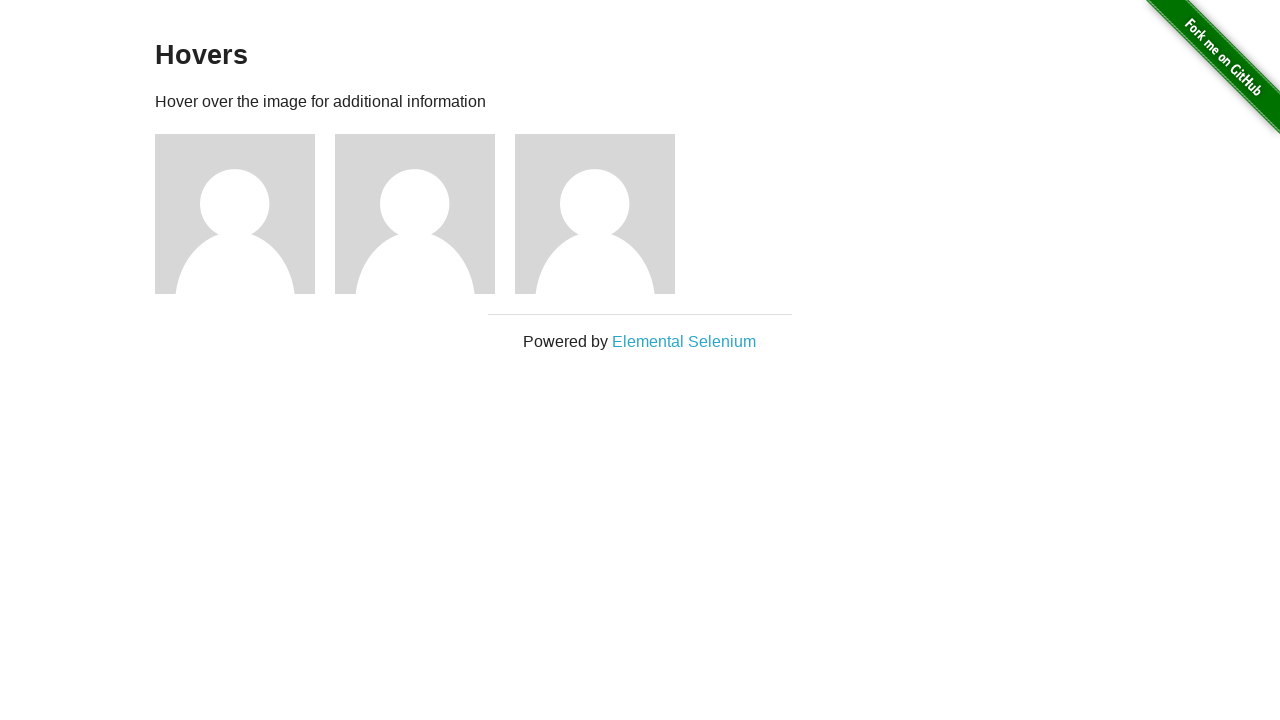

Hovered over avatar 3 at (595, 214) on img[alt='User Avatar'] >> nth=2
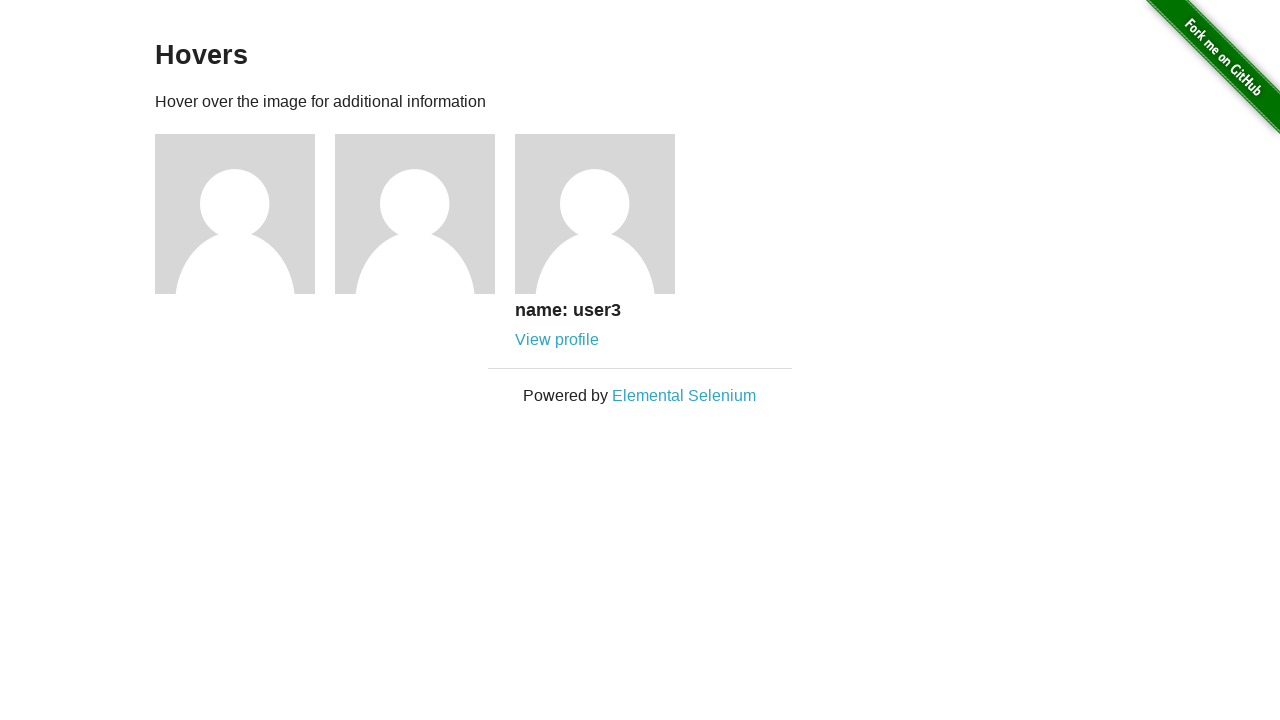

Clicked profile link for user 3 at (557, 340) on (//div[@class='figcaption']/a)[3]
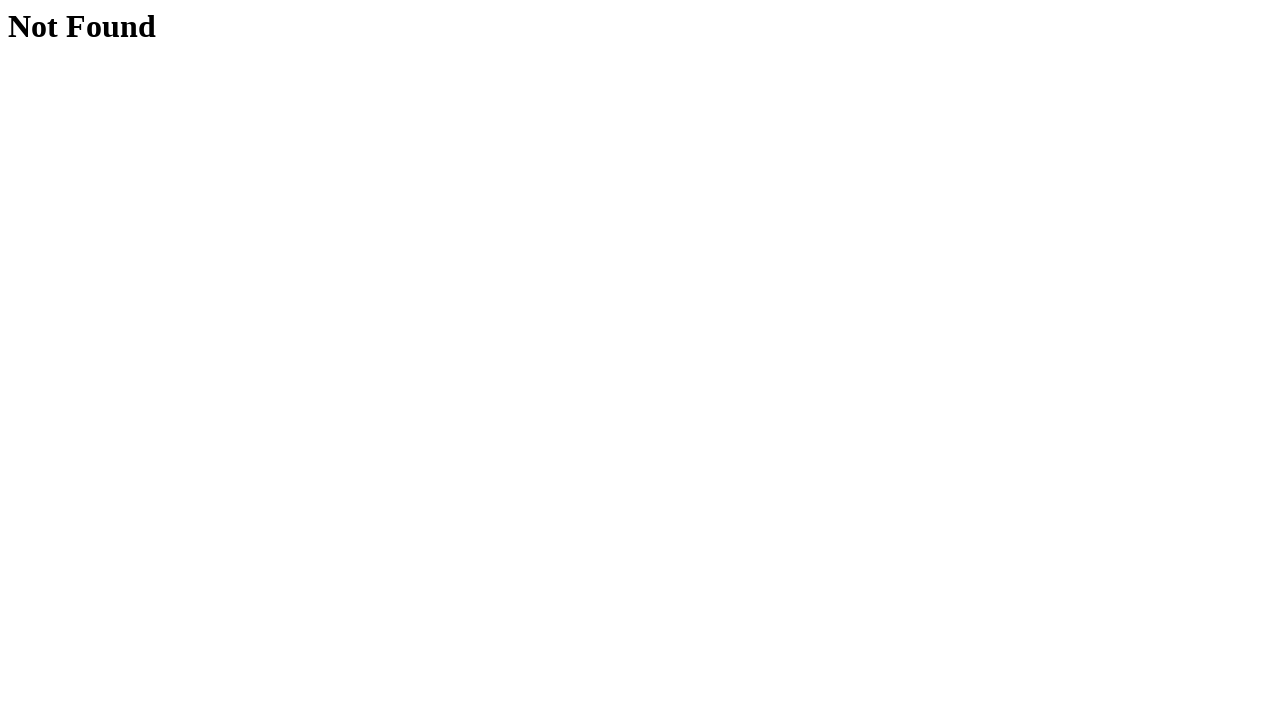

Retrieved page heading text: 'Not Found'
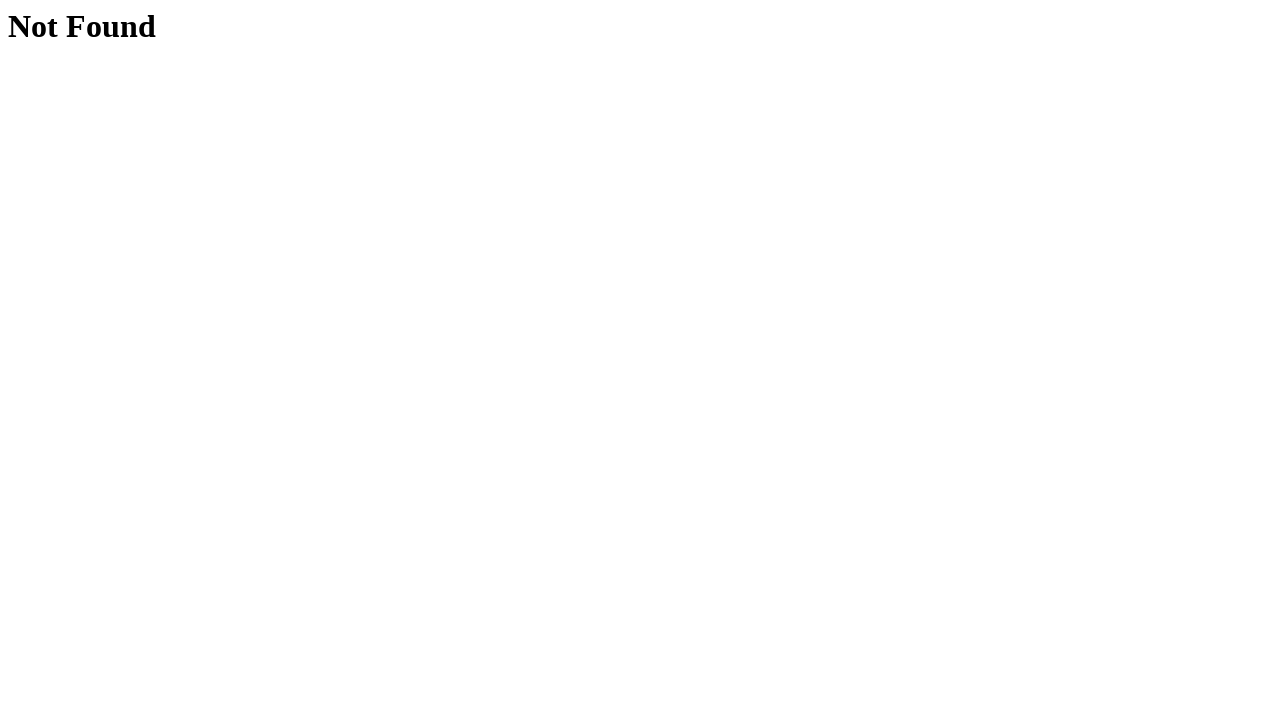

Verified 'Not Found' message is displayed for user 3
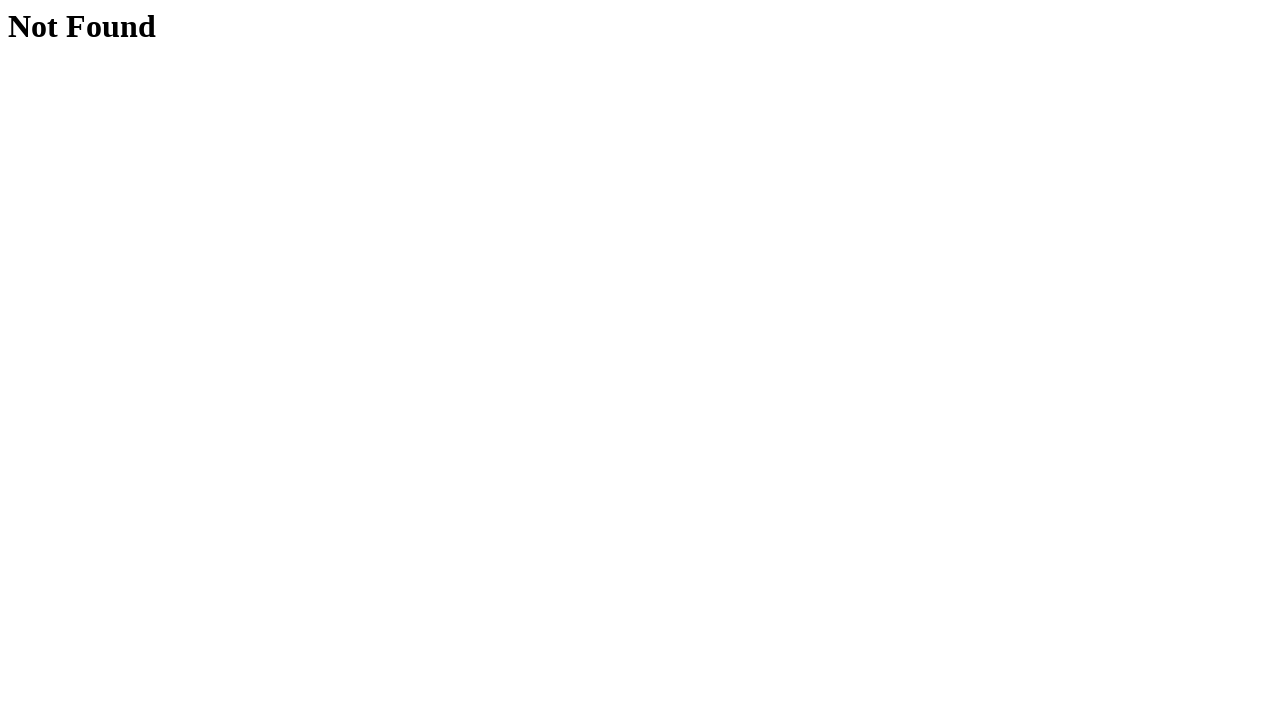

Navigated back to hovers page after checking user 3
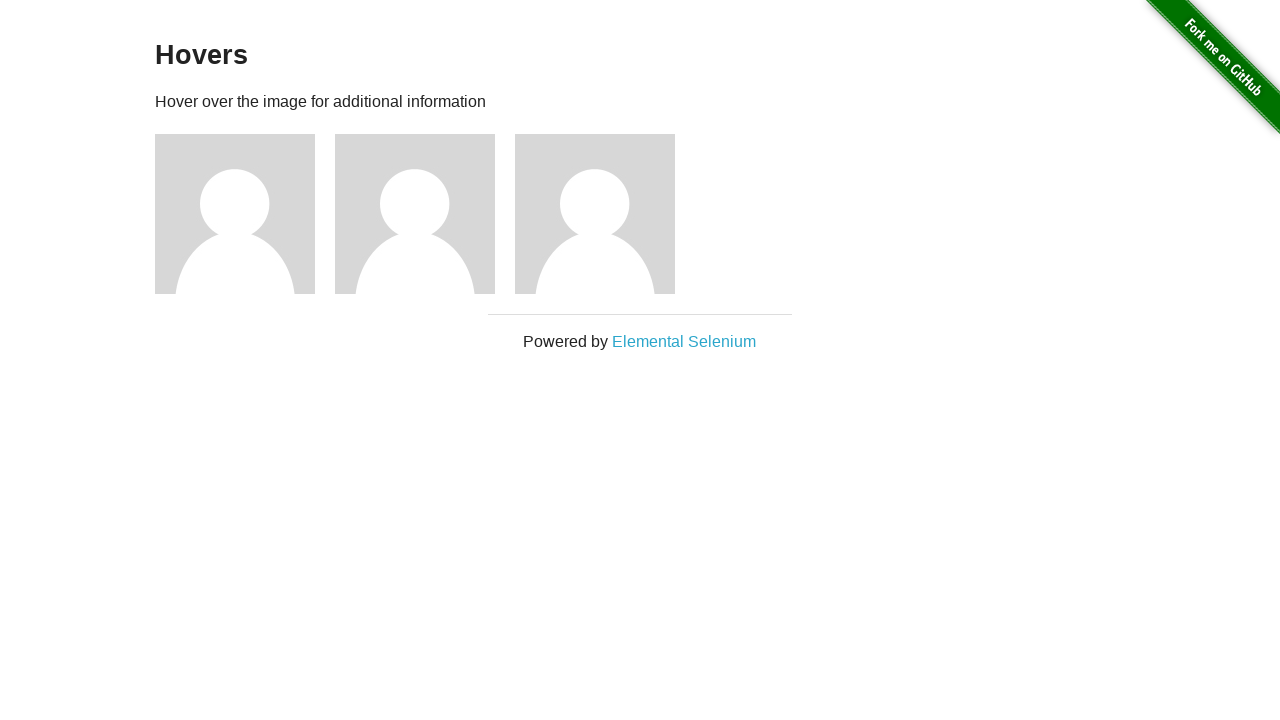

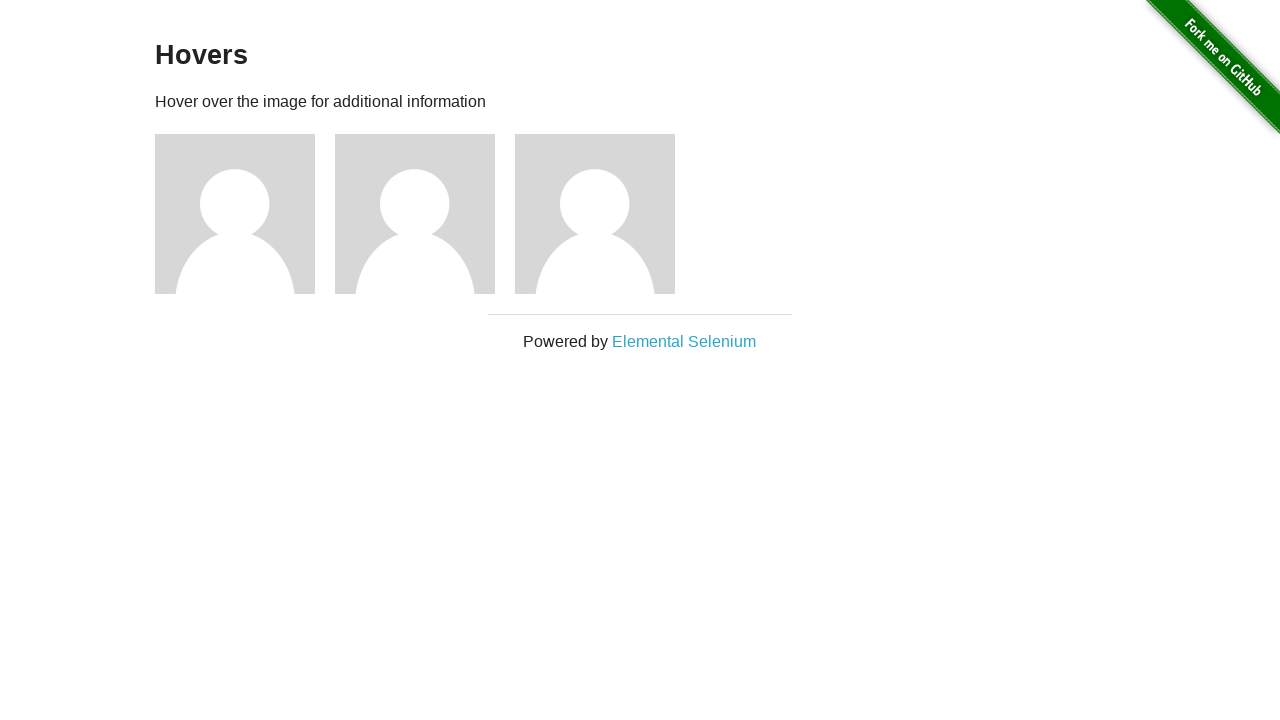